Tests a math calculation form by reading two numbers, calculating their sum, selecting the result from a dropdown, and submitting the form

Starting URL: https://suninjuly.github.io/selects2.html

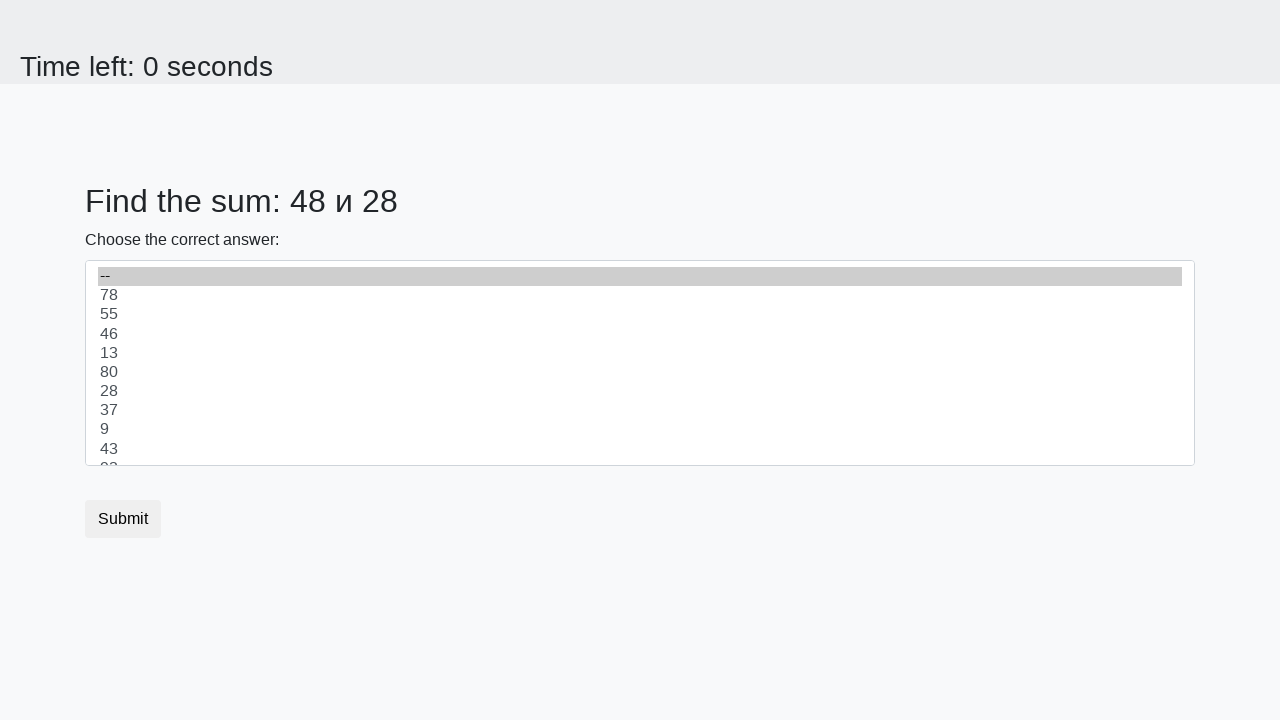

Retrieved first number from page element #num1
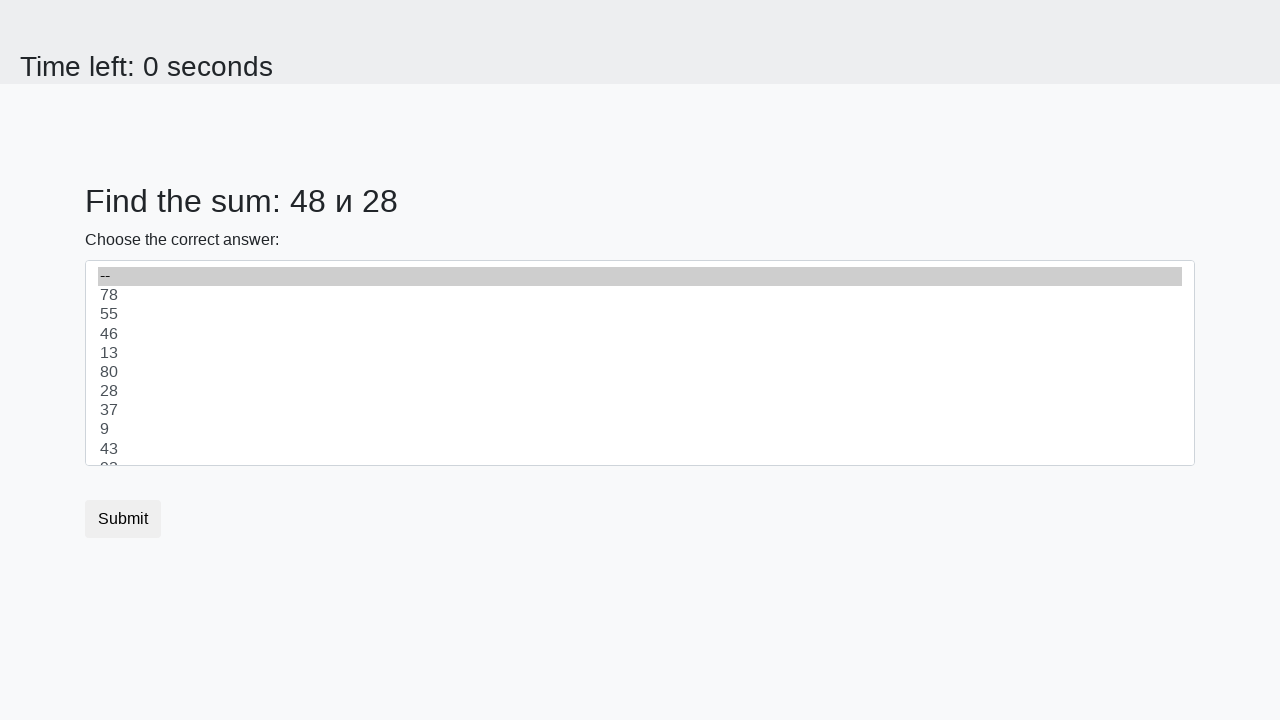

Retrieved second number from page element #num2
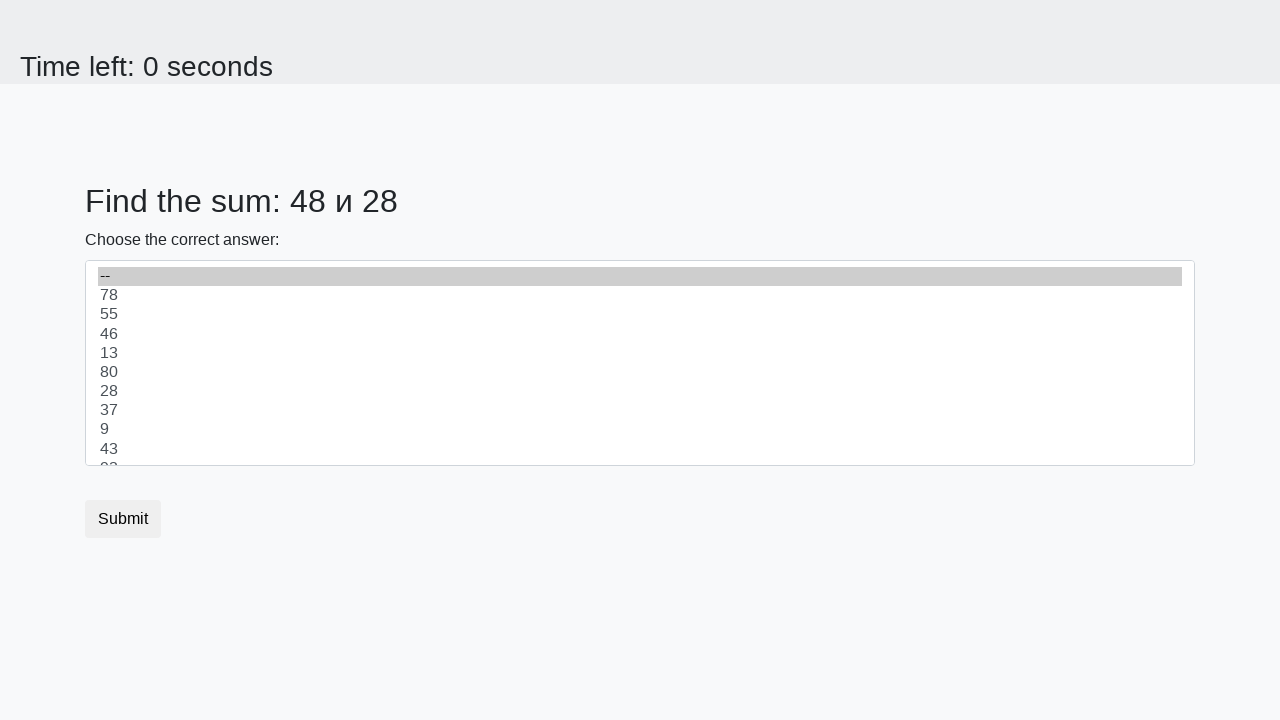

Calculated sum: 48 + 28 = 76
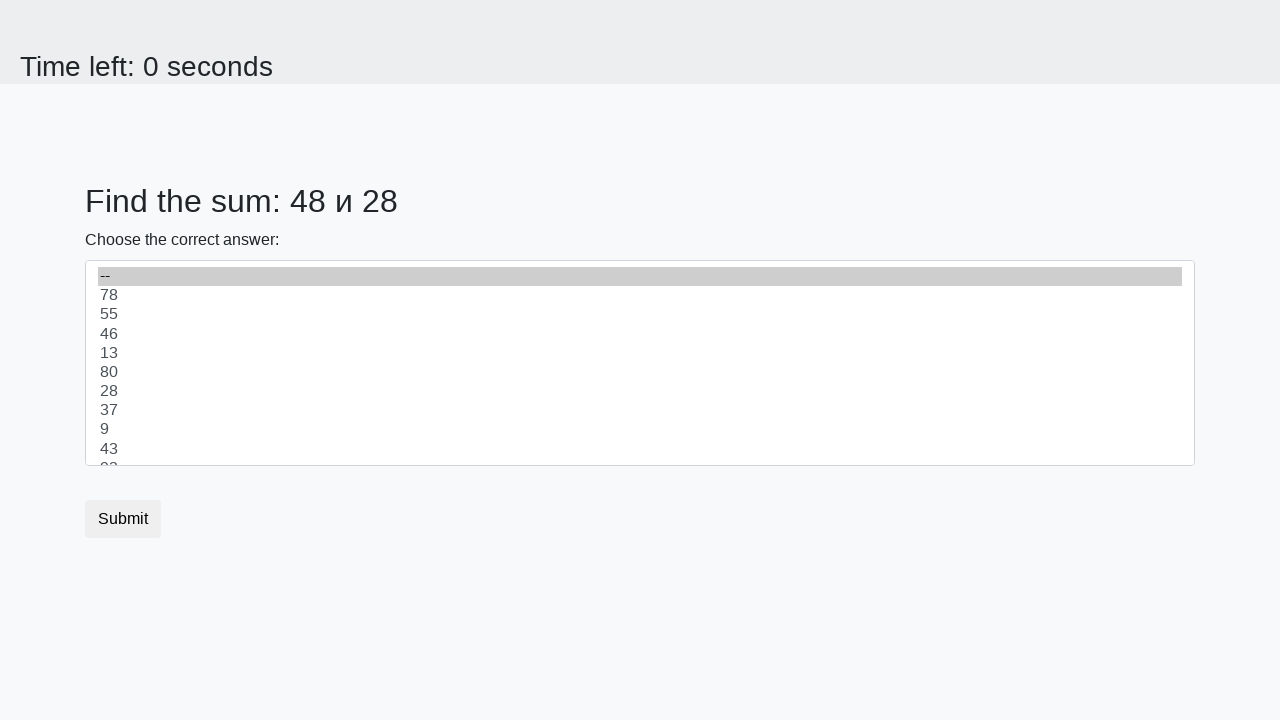

Selected calculated result '76' from dropdown menu on select
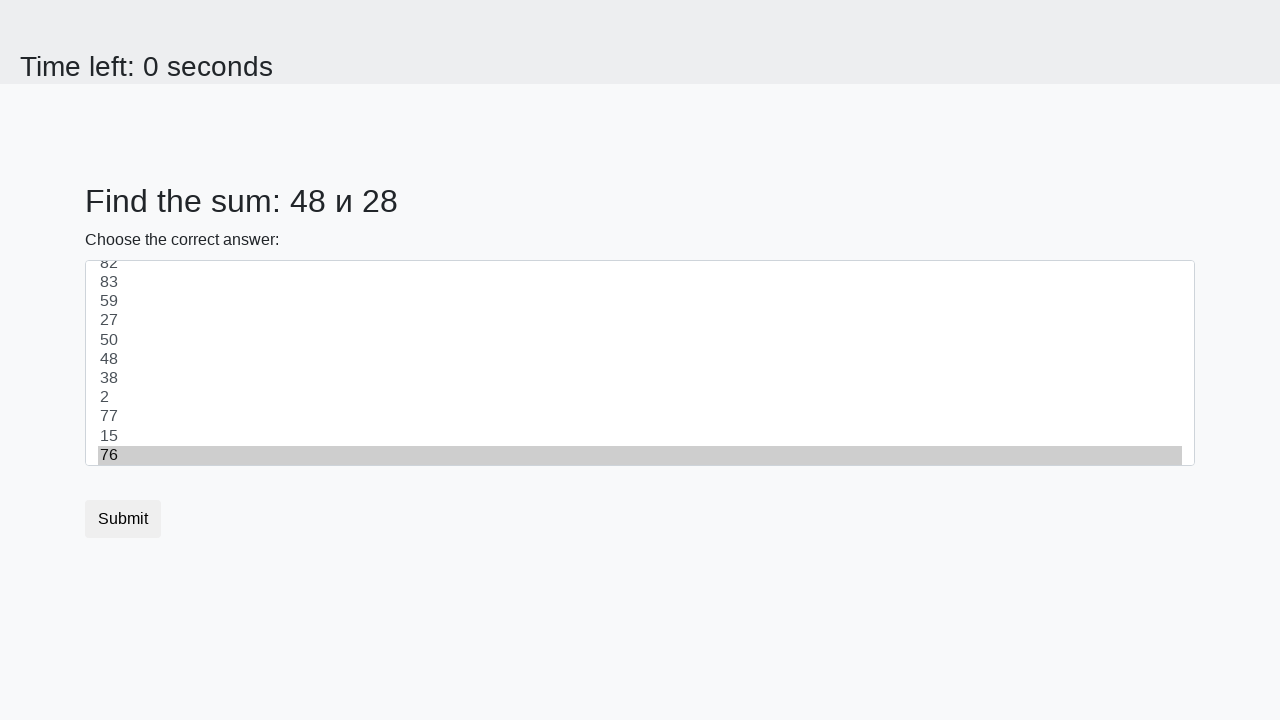

Clicked submit button to complete form submission at (123, 519) on button.btn
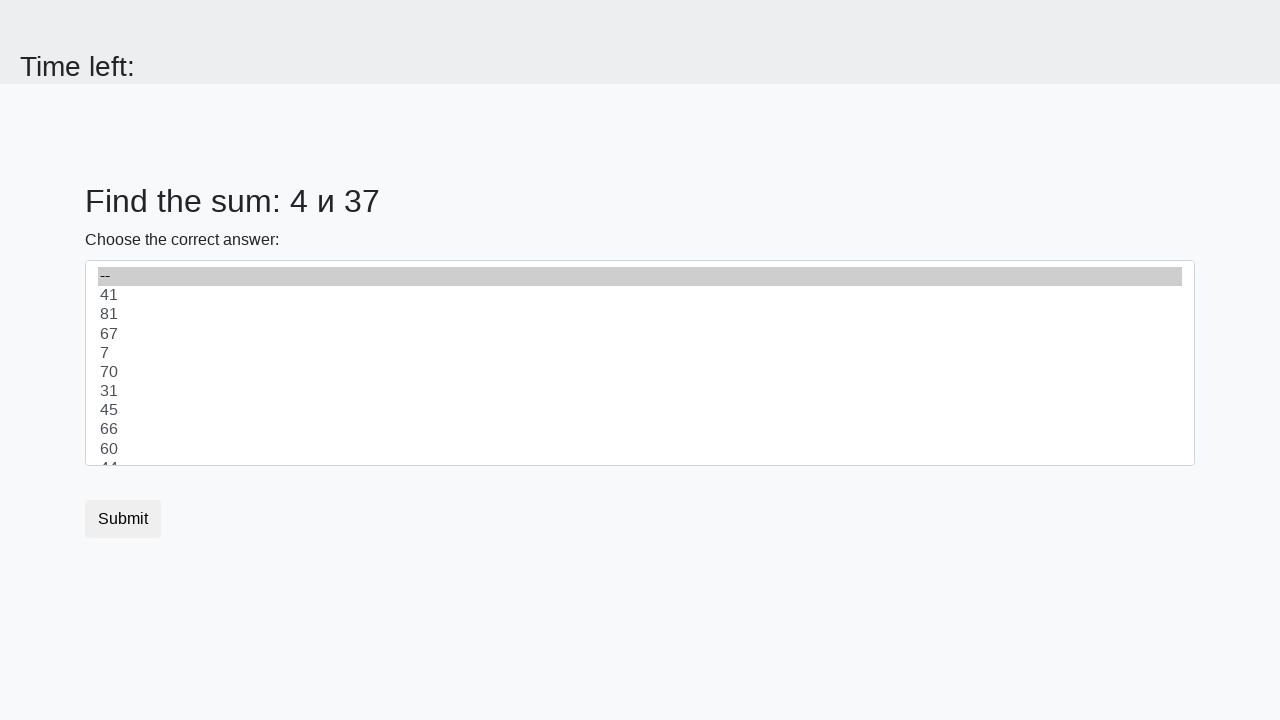

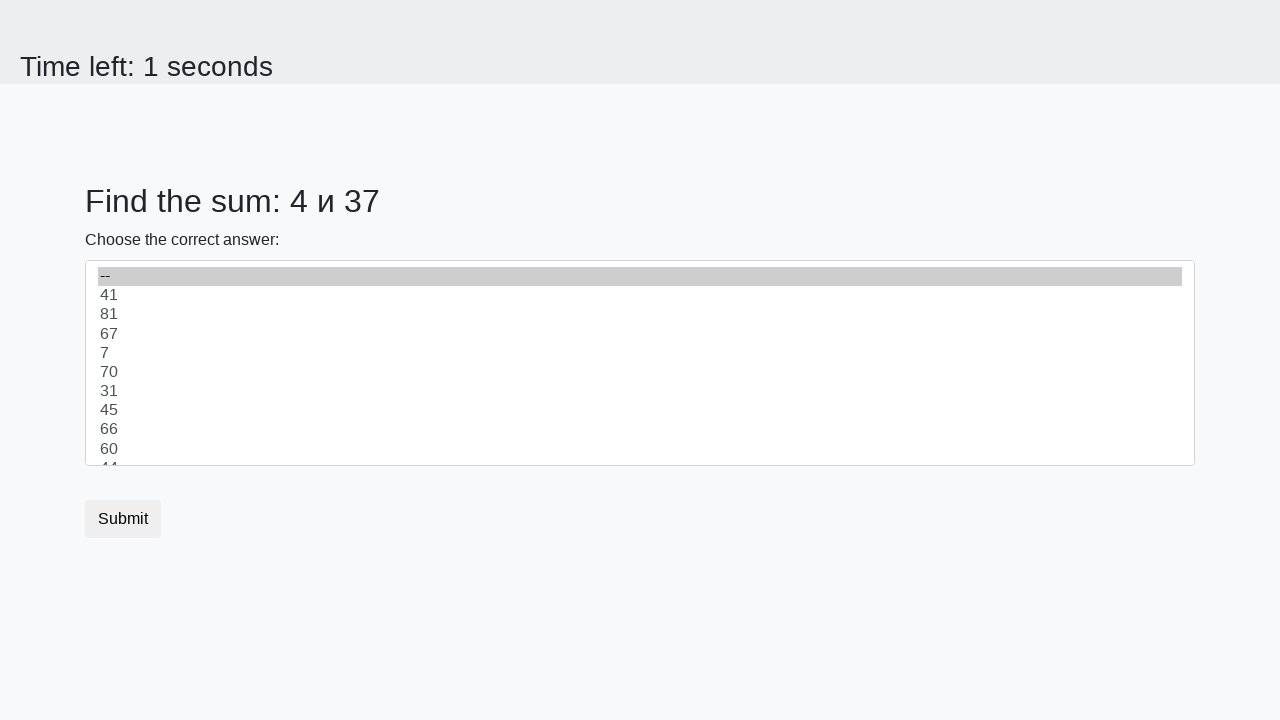